Tests multi-window handling by interacting with the main page, opening popup windows, switching between them, and performing actions in each window

Starting URL: https://omayo.blogspot.com/

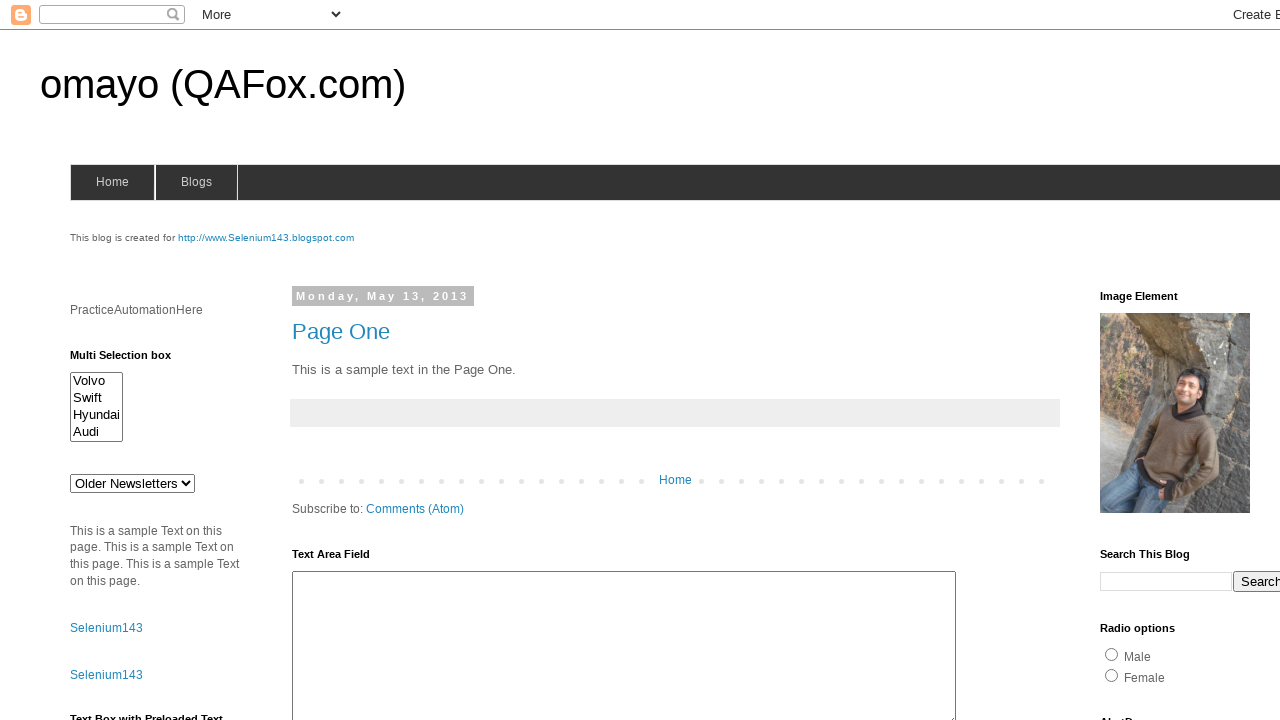

Filled text area with 'Happy Independence Day' on #ta1
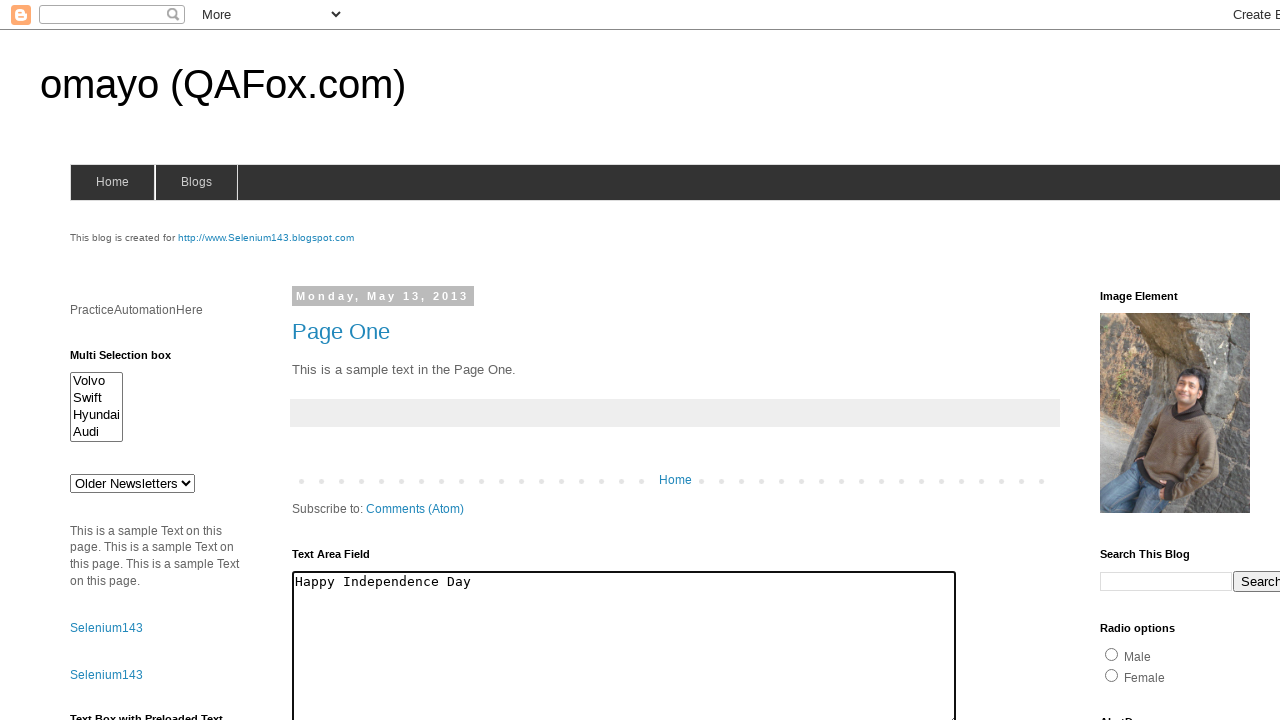

Stored main page reference
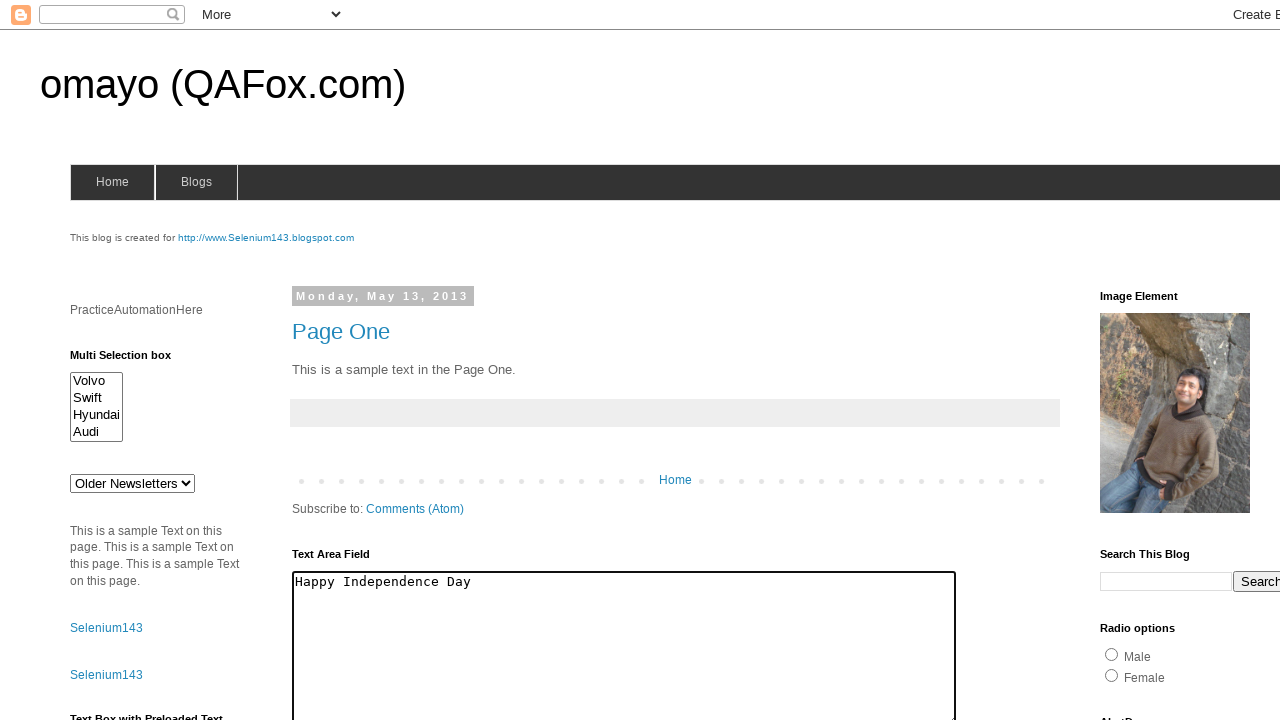

Clicked 'Open a popup window' button at (132, 360) on text=Open a popup window
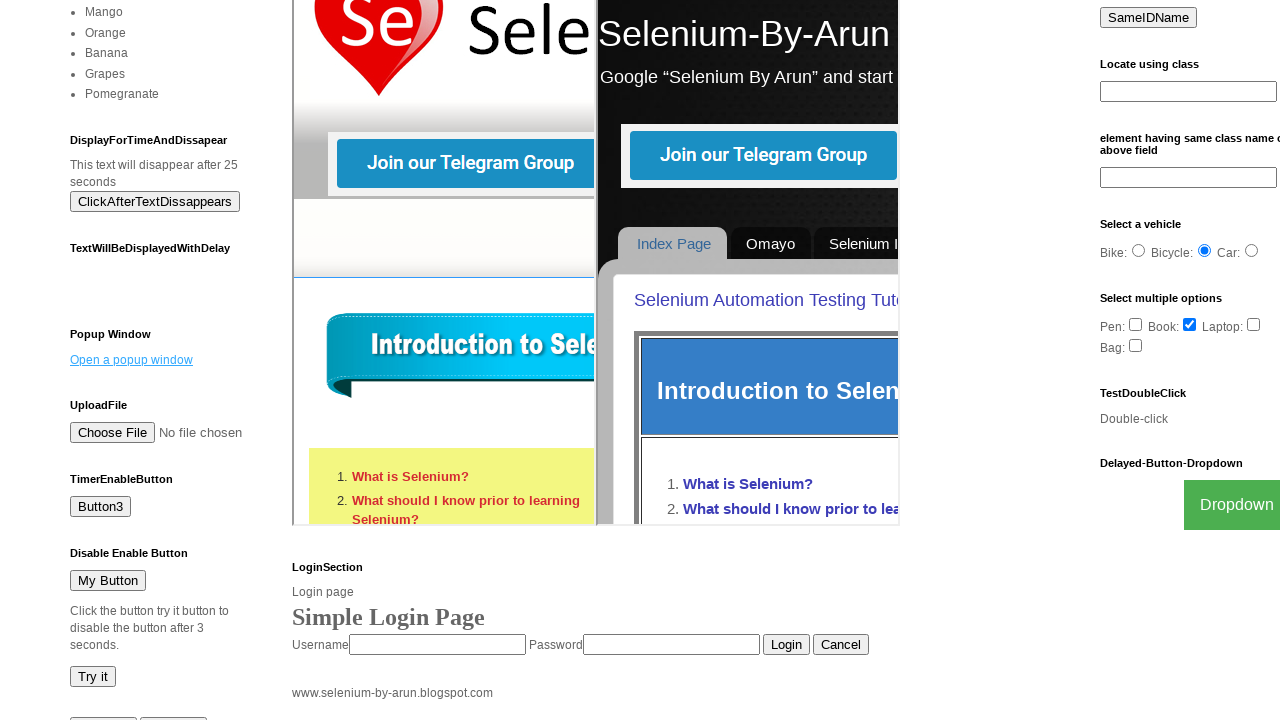

First popup window opened successfully
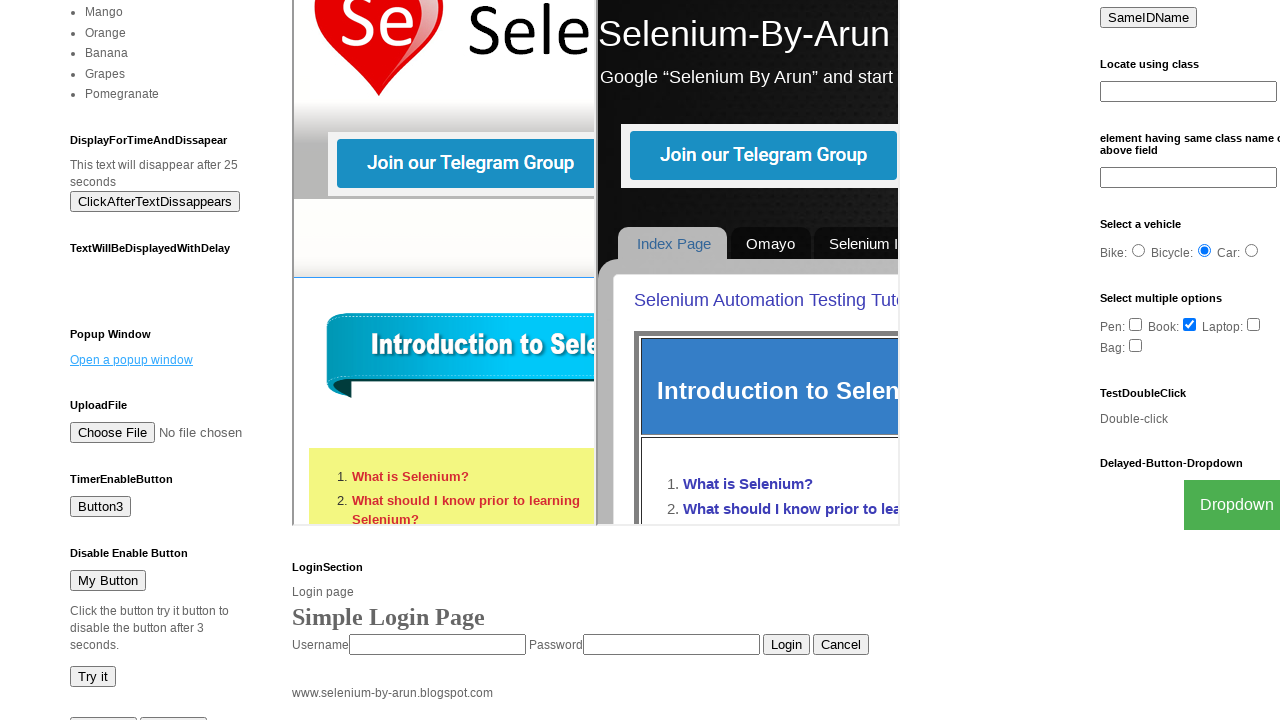

Retrieved text from popup window: 'New Window'
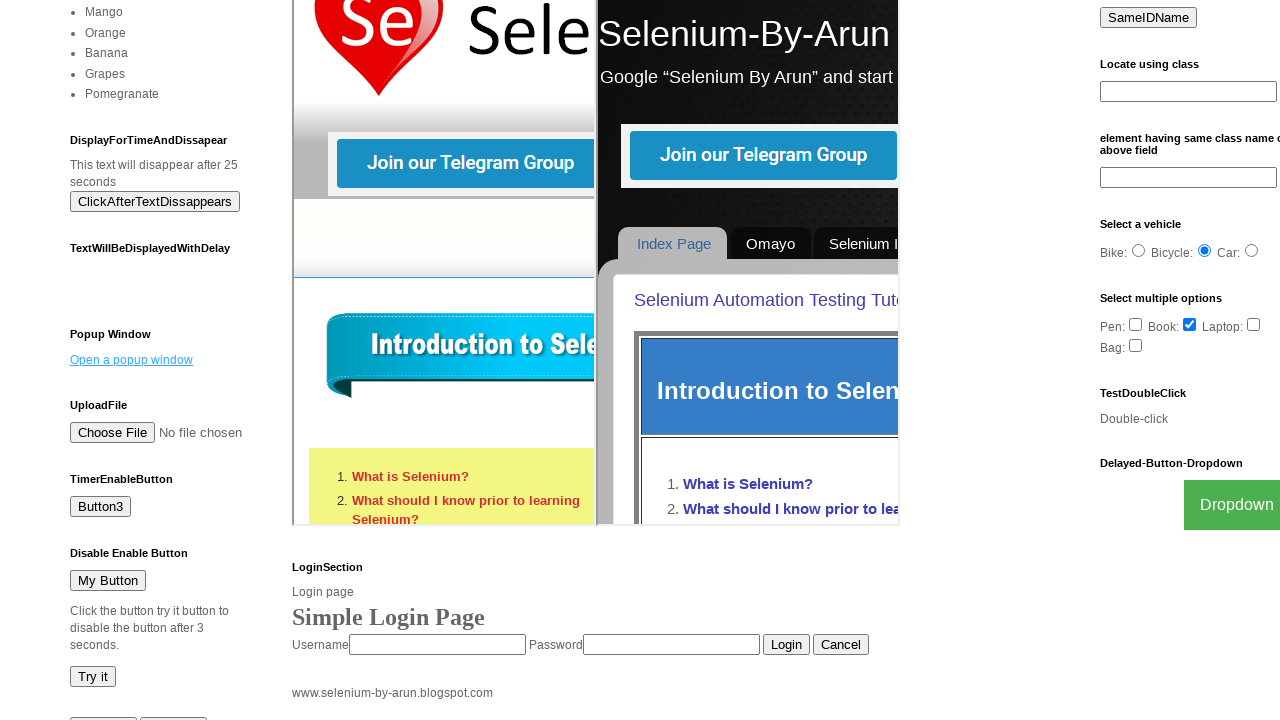

Closed first popup window
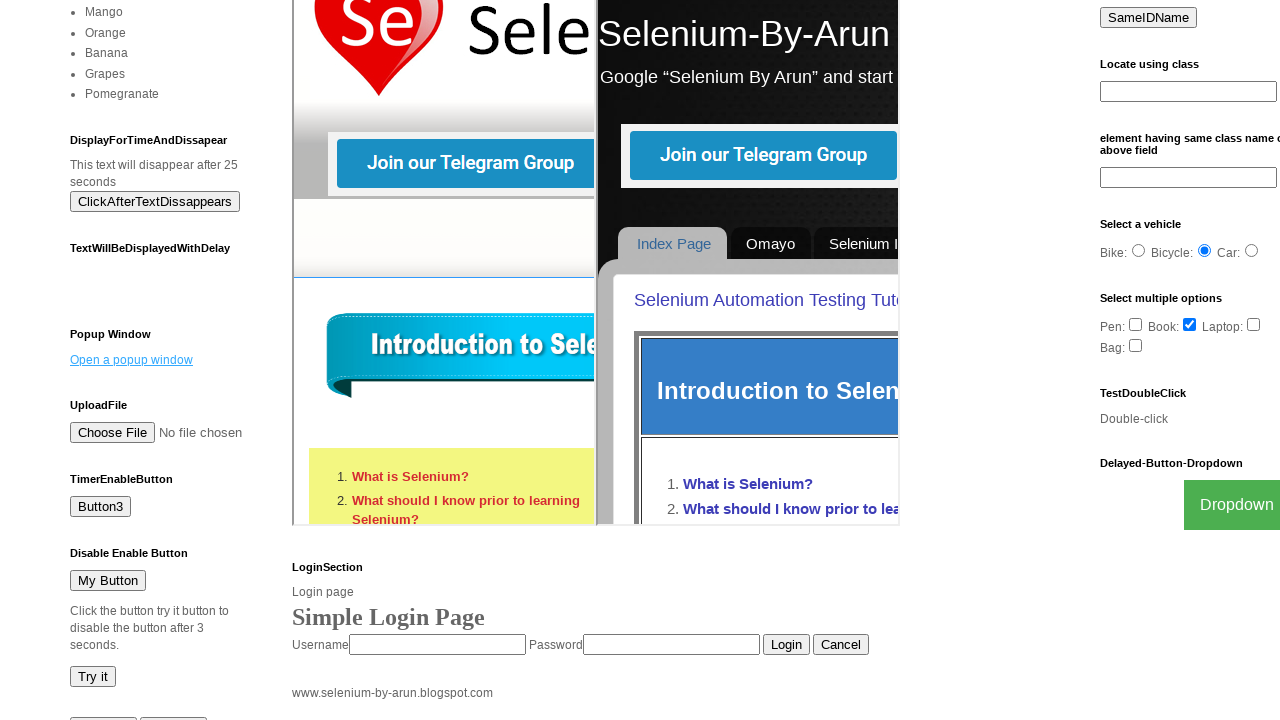

Clicked 'Blogger' link to open in new window at (753, 673) on text=Blogger
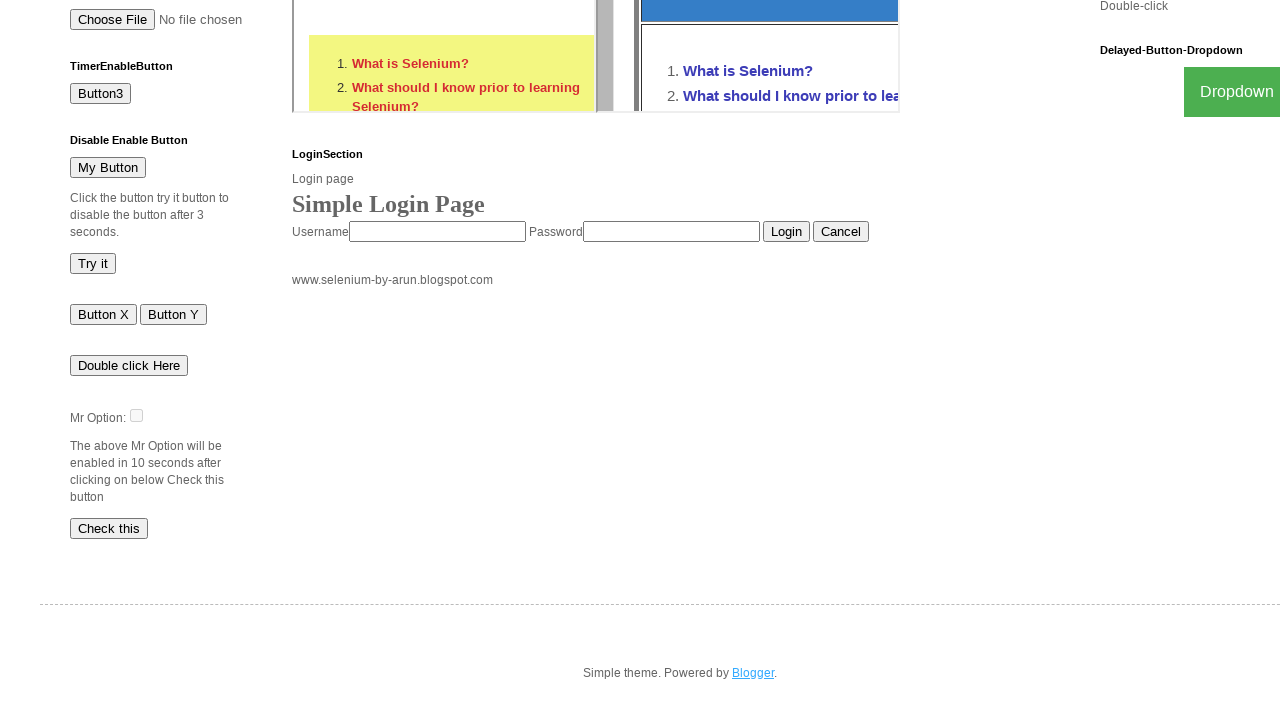

Blogger page opened in new window
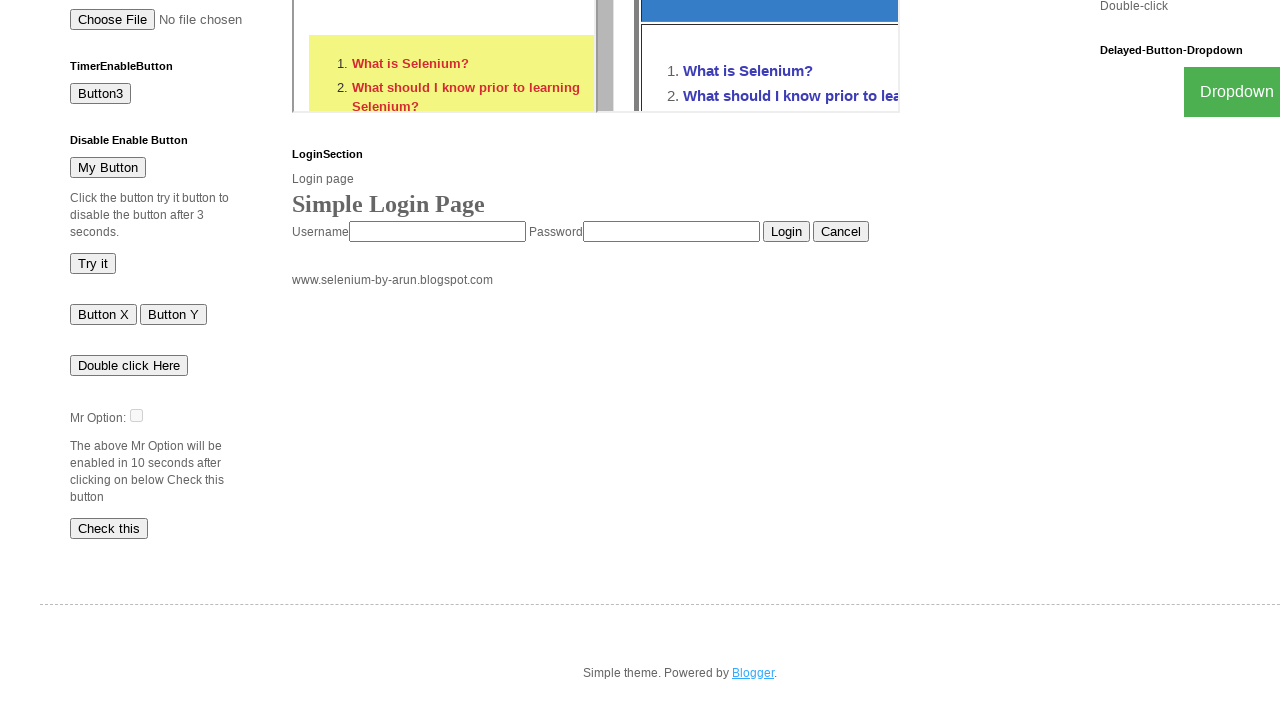

Retrieved Blogger page title: 'Blogger.com - Create a unique and beautiful blog easily.'
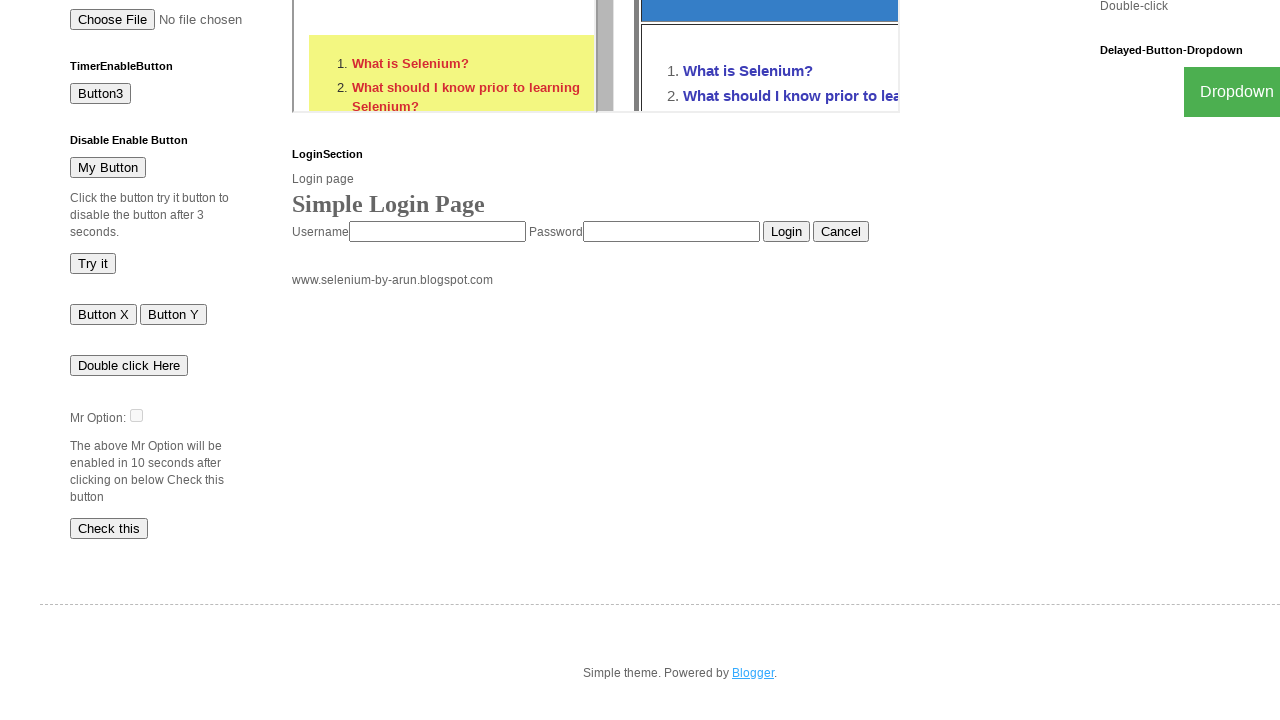

Clicked sign-in link on Blogger page at (1227, 33) on a.sign-in.ga-header-sign-in span
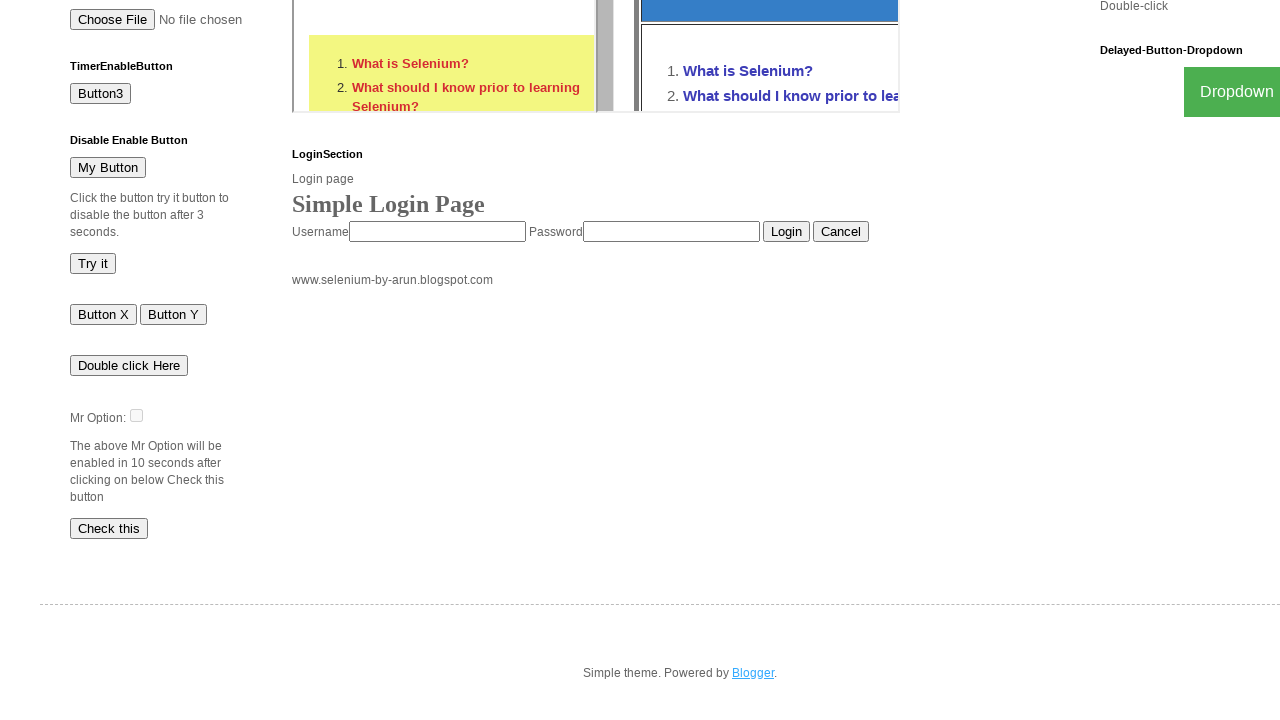

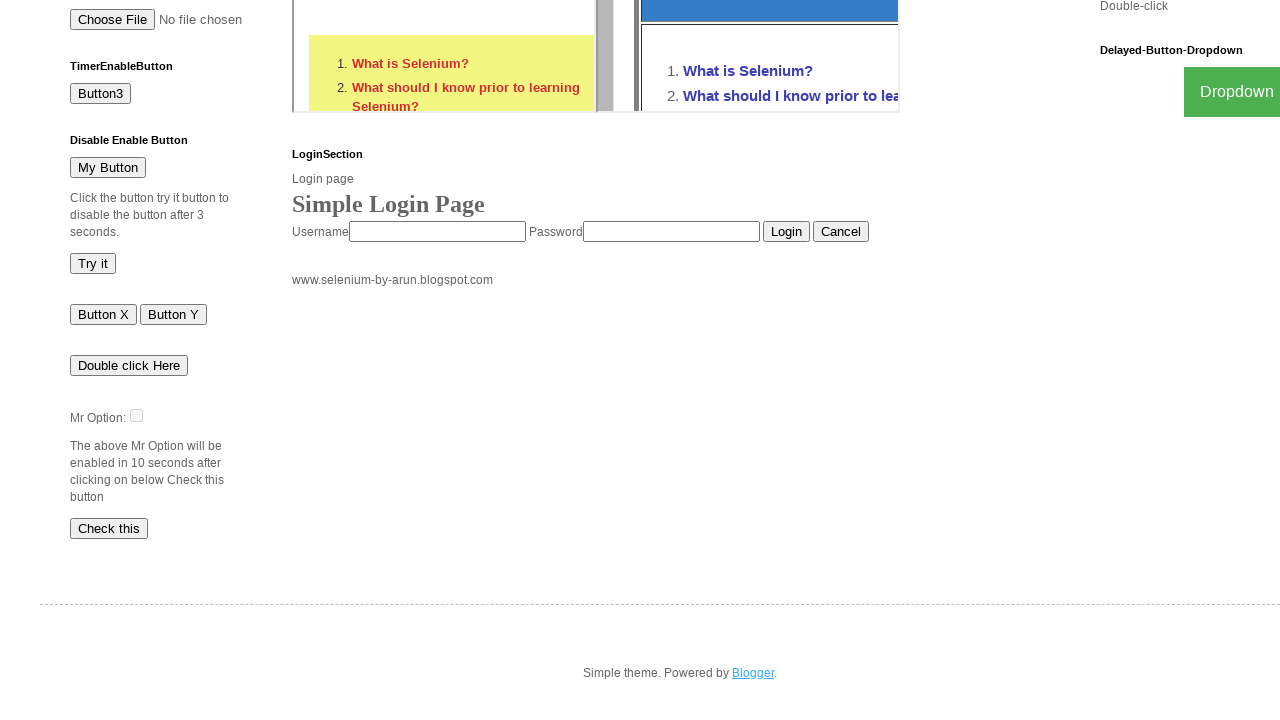